Navigates to a financial stock gainers page and scrolls down to view content, verifying that links are present on the page.

Starting URL: https://money.rediff.com/gainers/bsc/daily/groupa

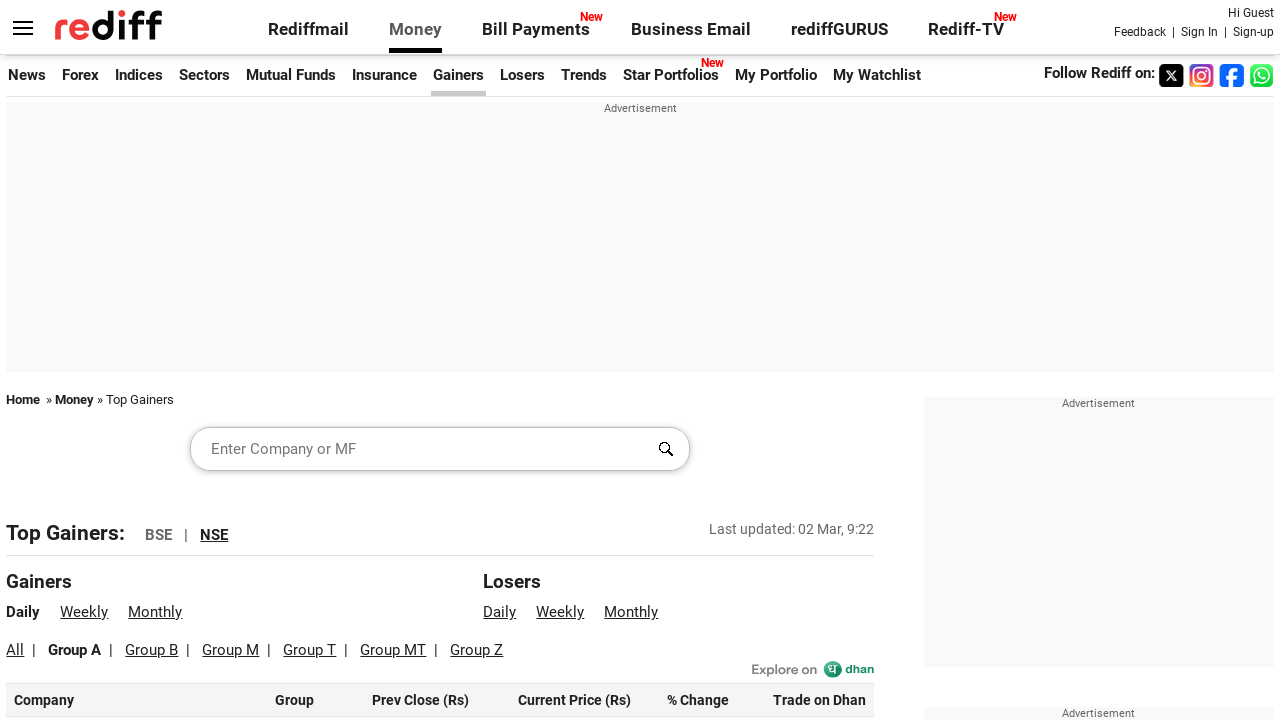

Waited for page DOM content to load
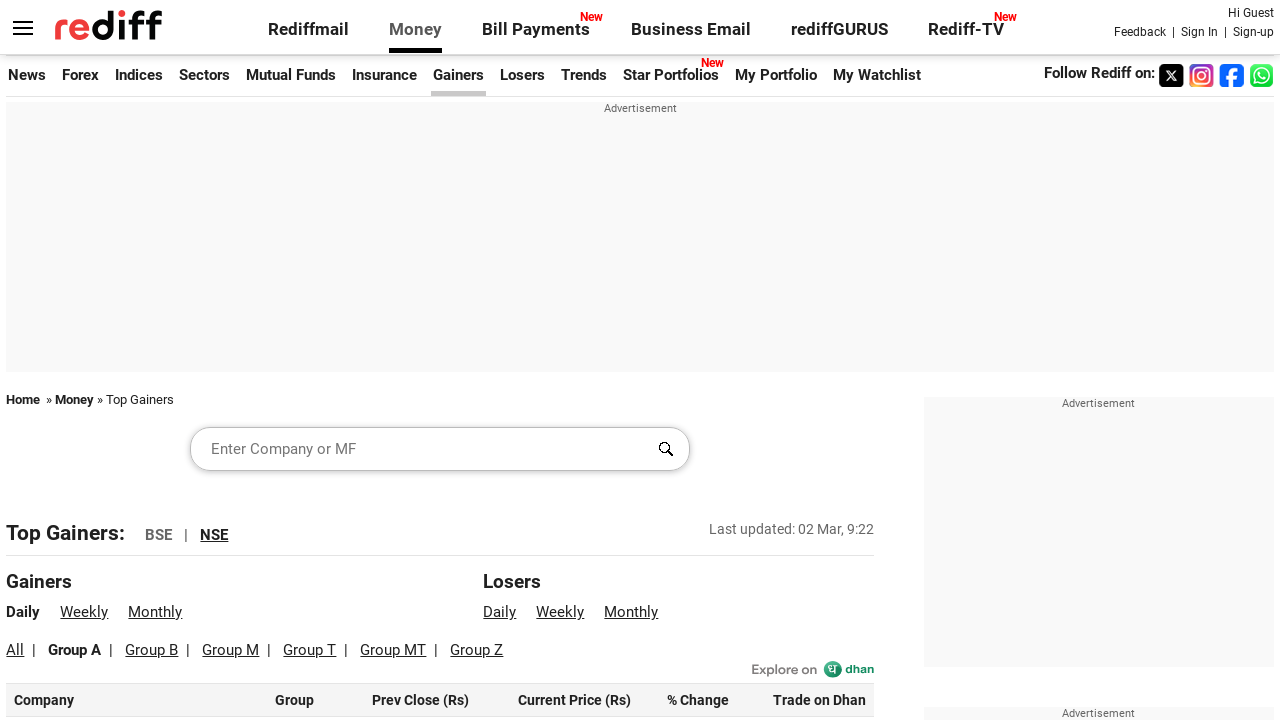

Scrolled down 250 pixels to view more content
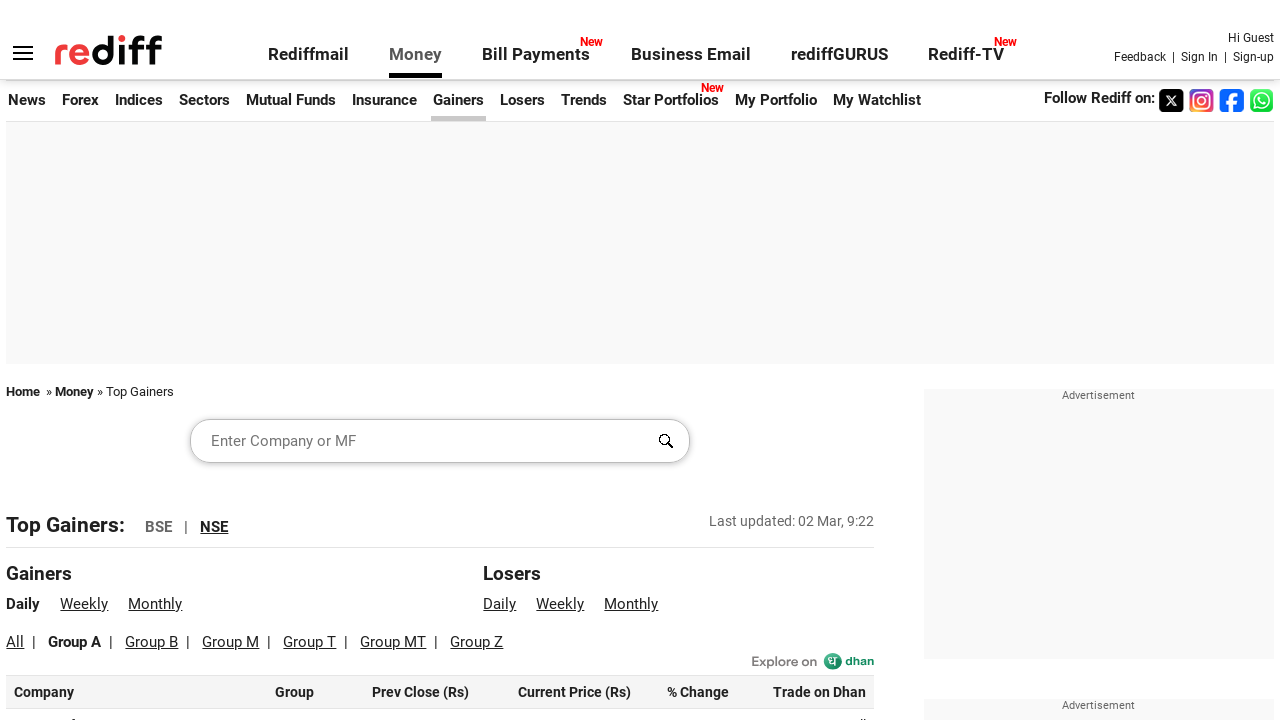

Verified that links are present on the page
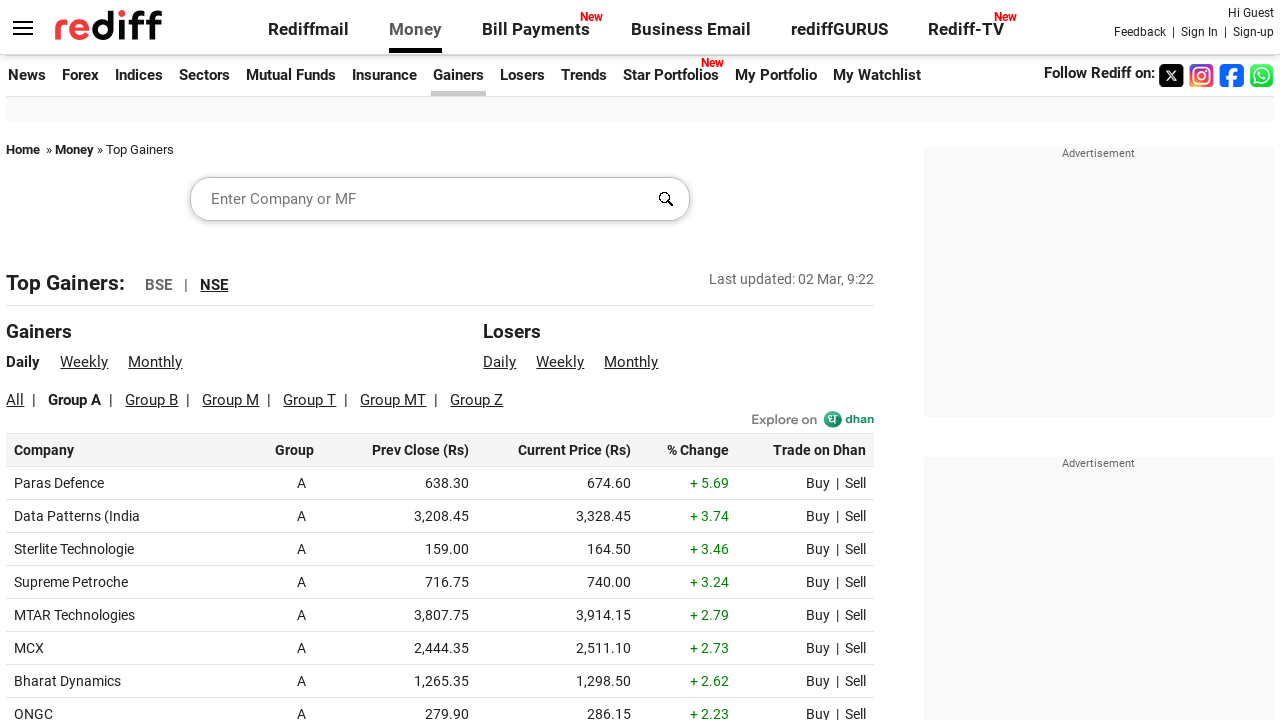

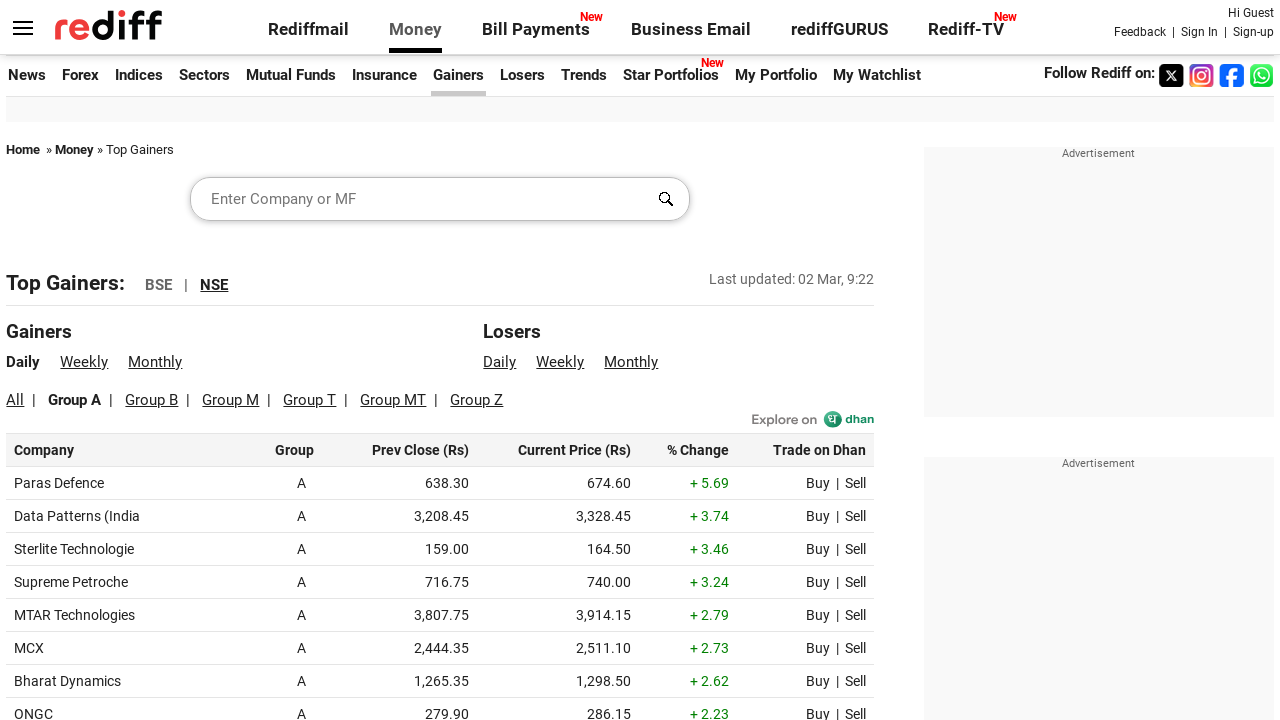